Tests adding notes to a simple notes application by filling in title and note details fields and clicking the add button

Starting URL: https://testpages.eviltester.com/styled/apps/notes/simplenotes.html

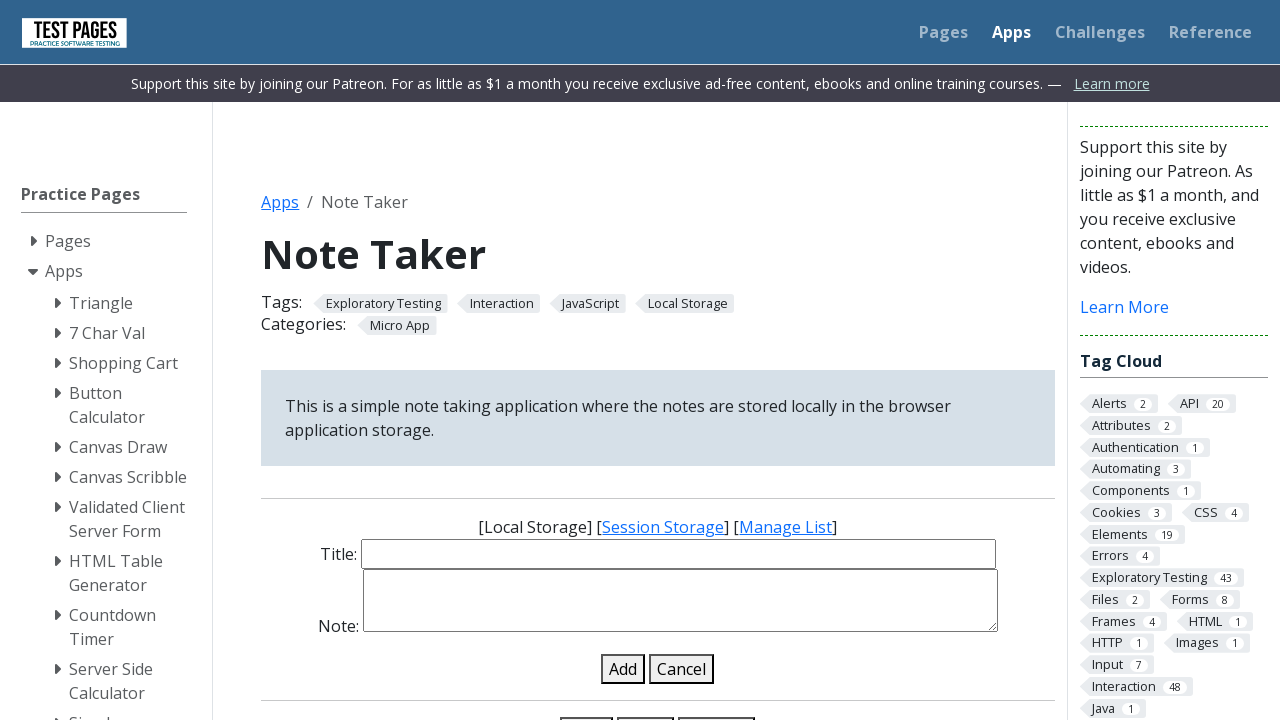

Filled title field with 'title1' on #note-title-input
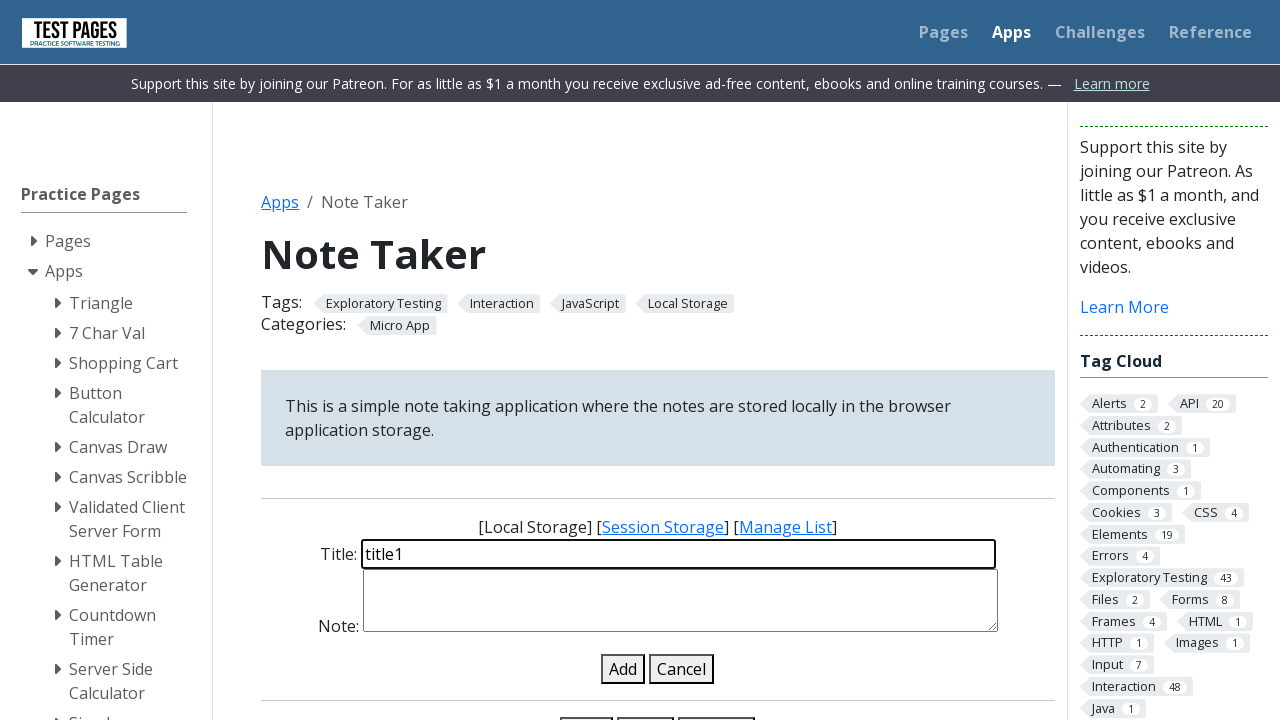

Filled note details field with 'note1' on #note-details-input
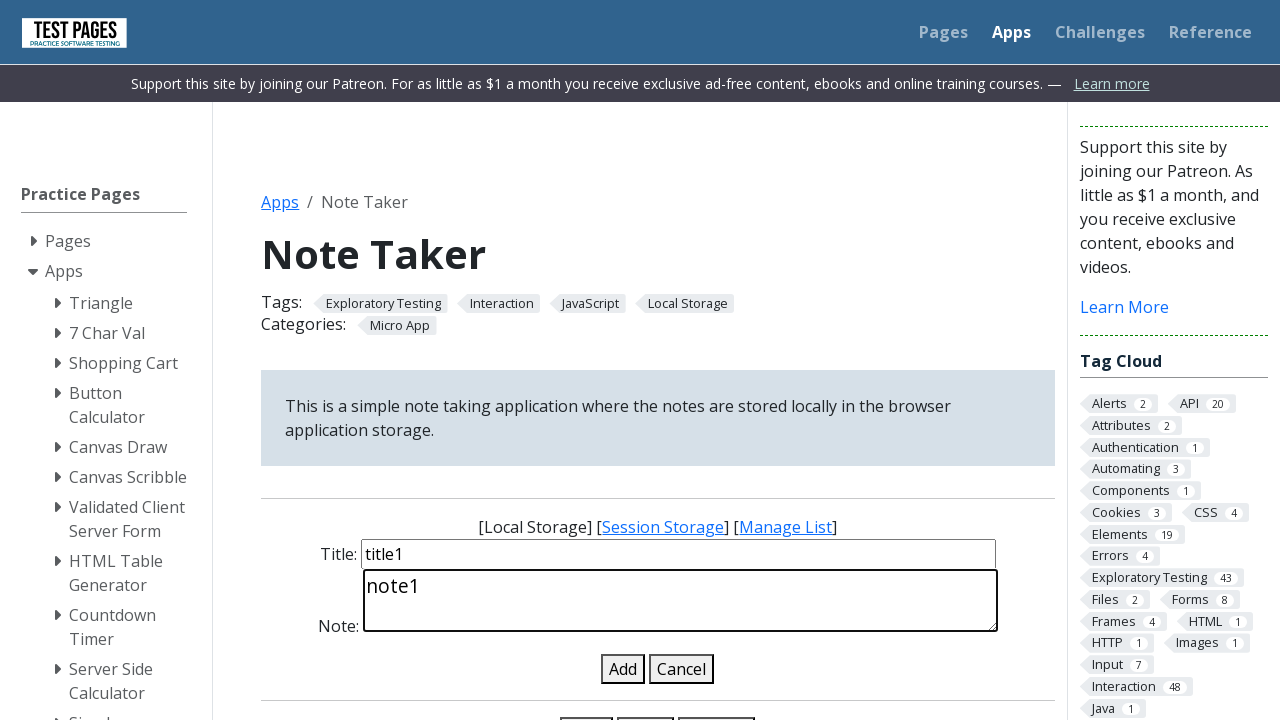

Clicked add note button to save note 'title1' at (623, 669) on #add-note
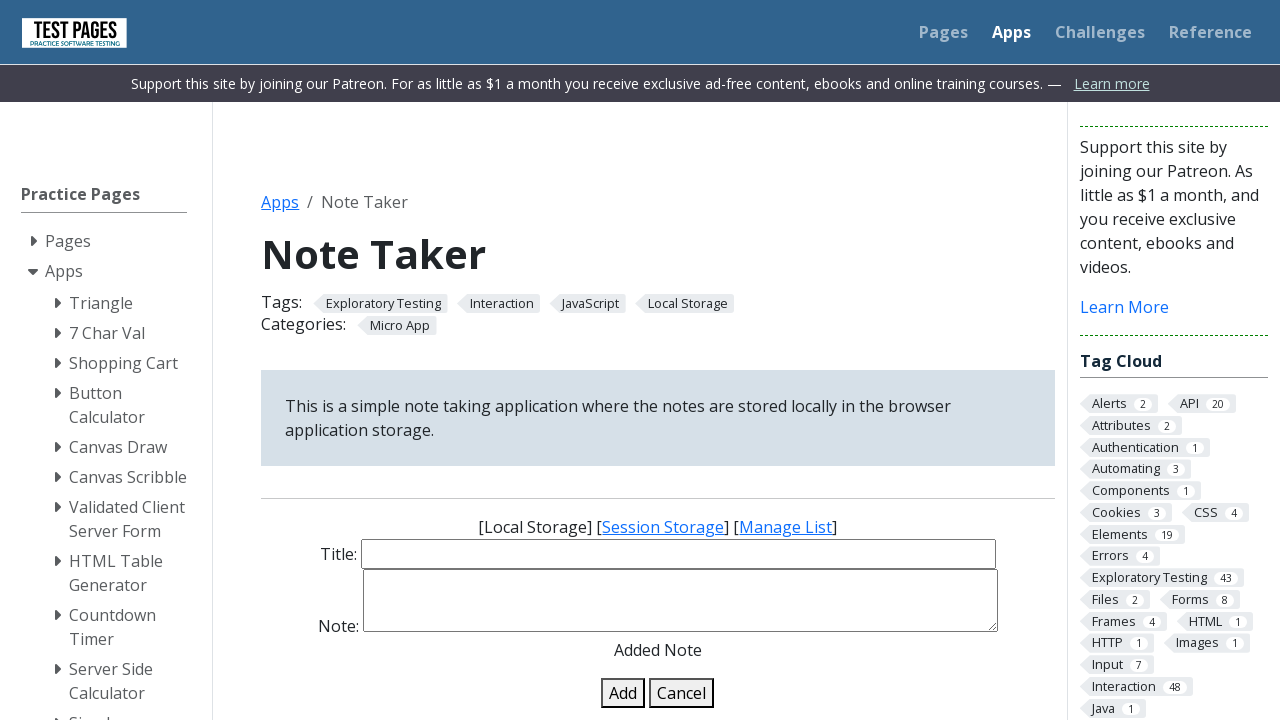

Filled title field with 'title2' on #note-title-input
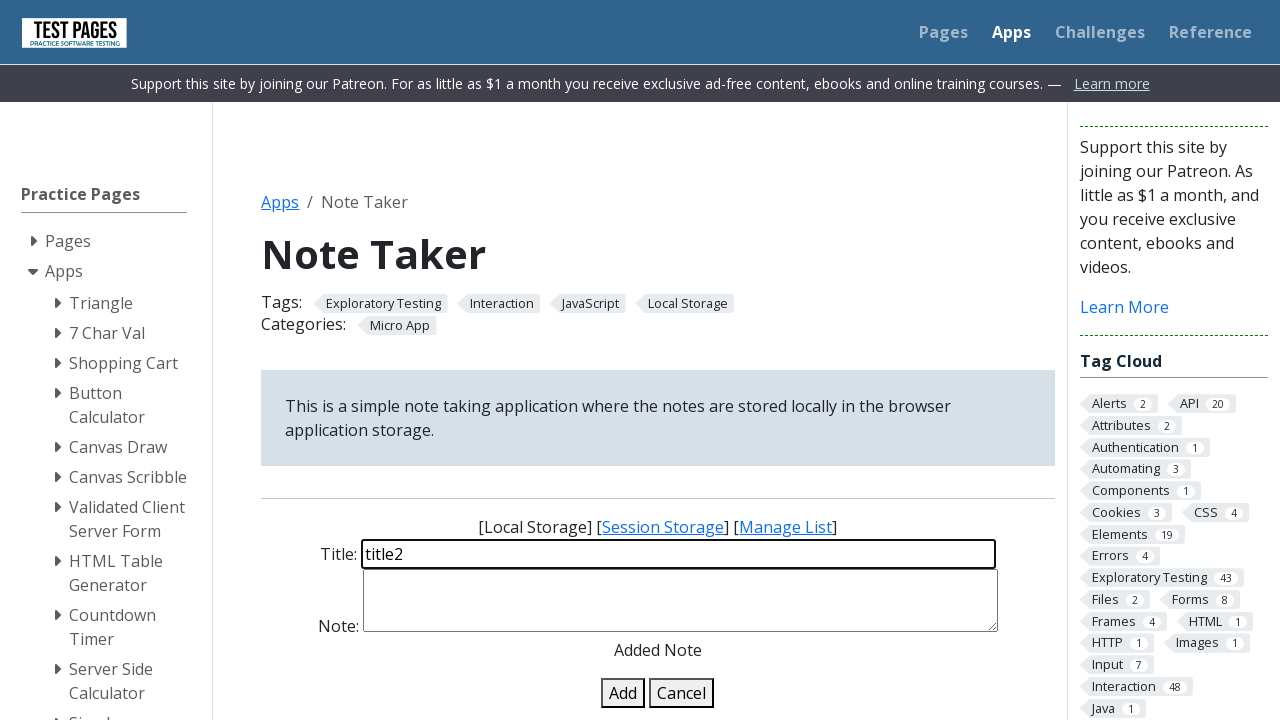

Filled note details field with 'note2' on #note-details-input
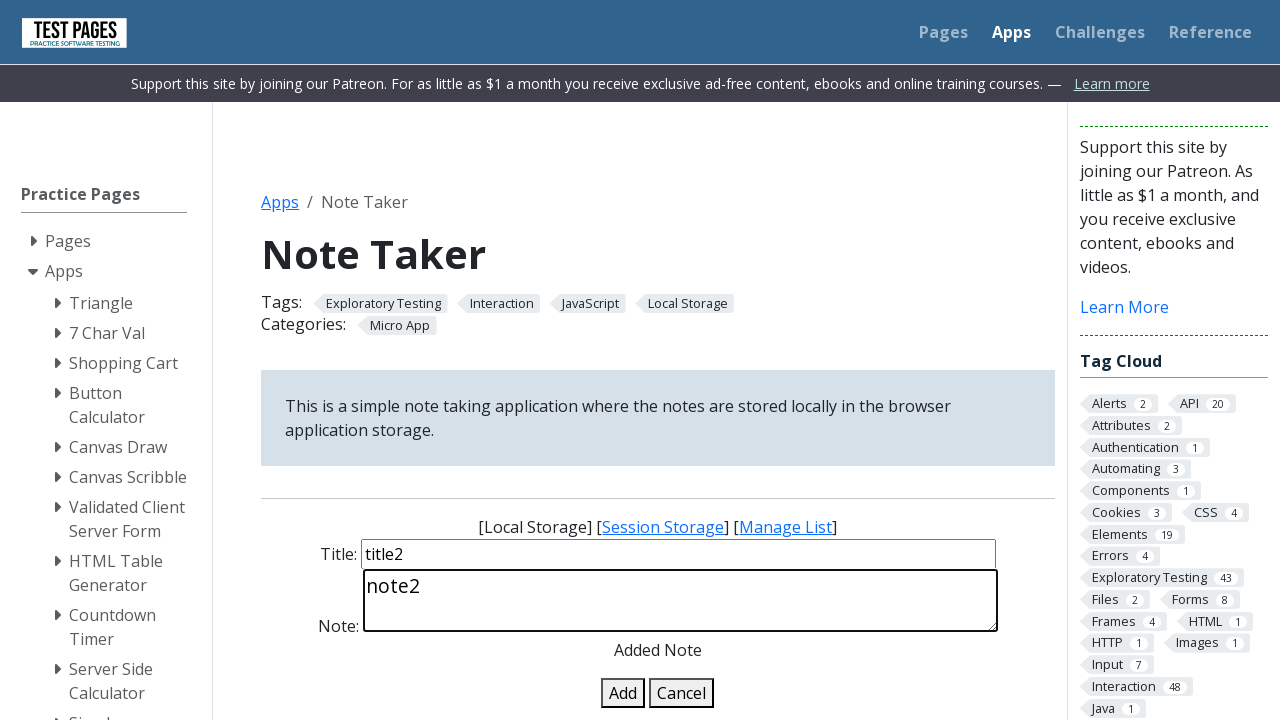

Clicked add note button to save note 'title2' at (623, 693) on #add-note
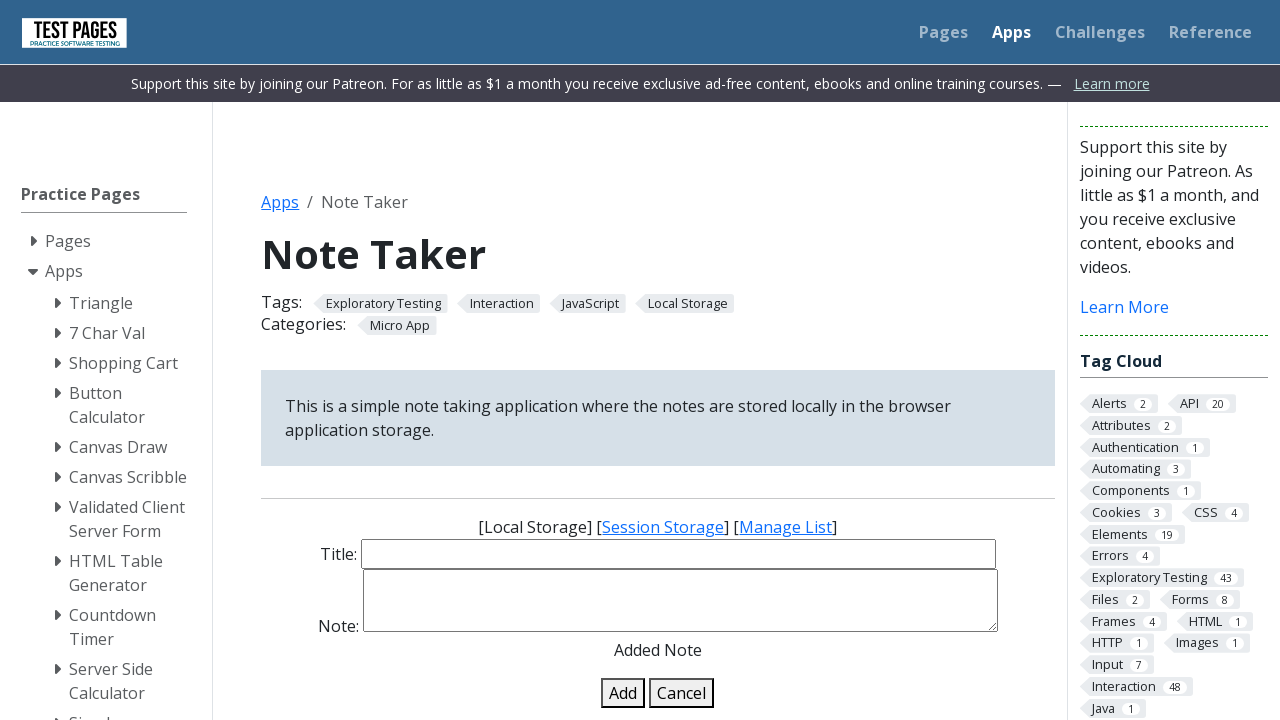

Filled title field with 'title3' on #note-title-input
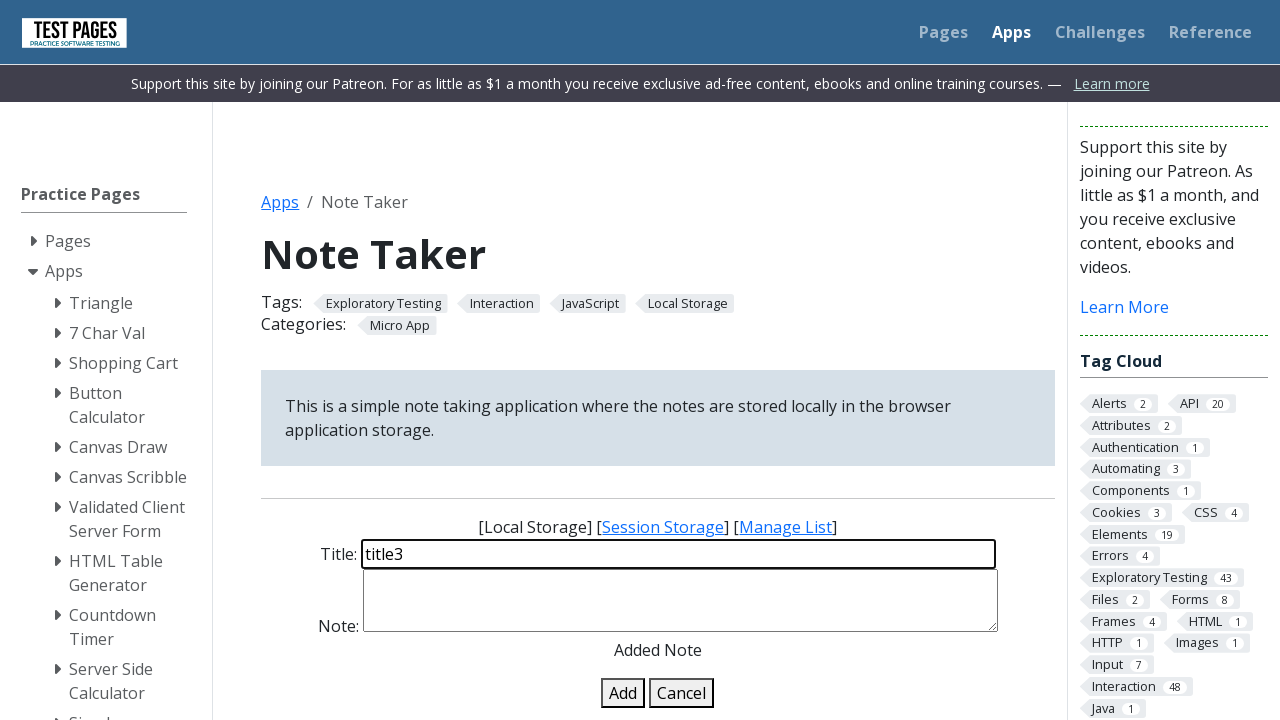

Filled note details field with 'note3' on #note-details-input
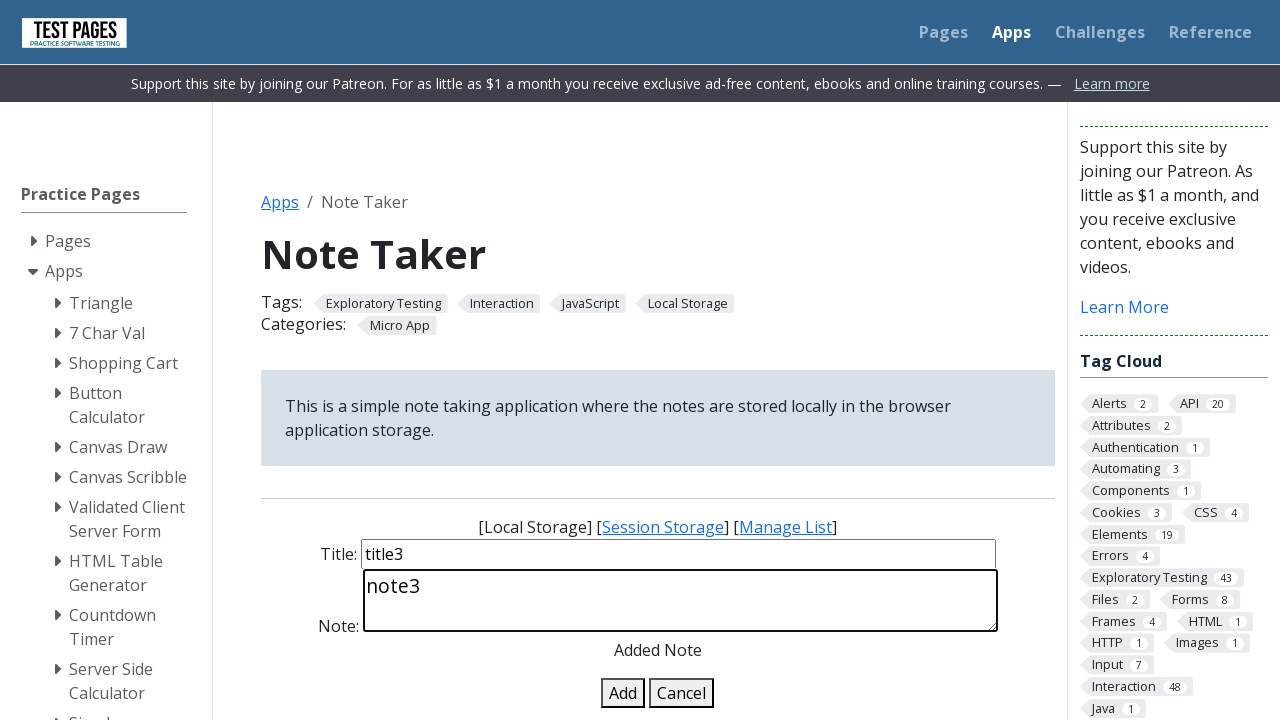

Clicked add note button to save note 'title3' at (623, 693) on #add-note
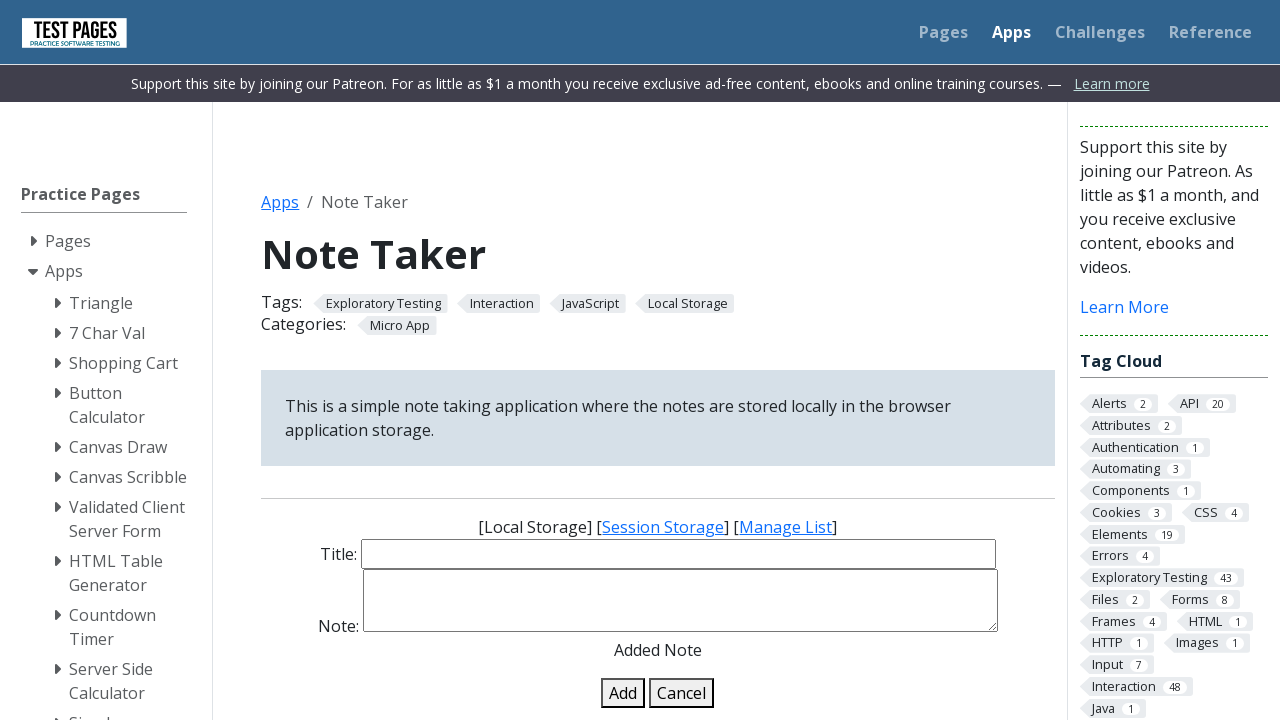

Filled title field with 'title4' on #note-title-input
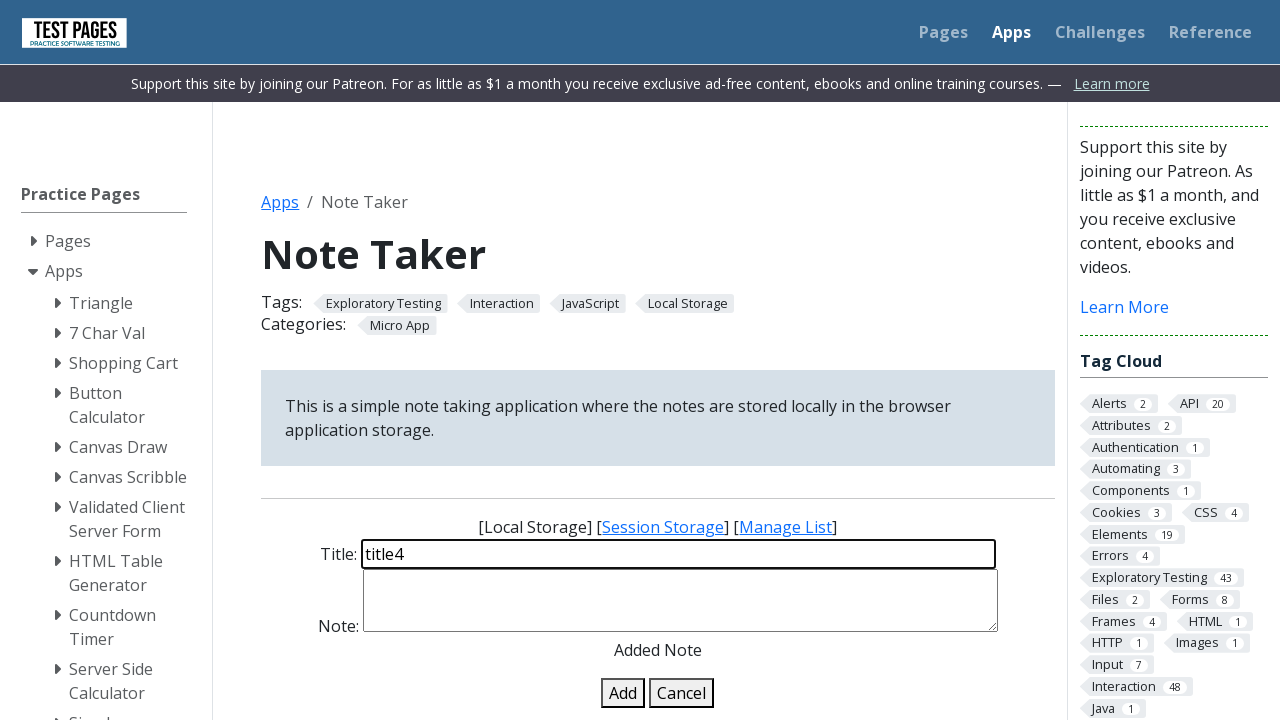

Filled note details field with 'note4' on #note-details-input
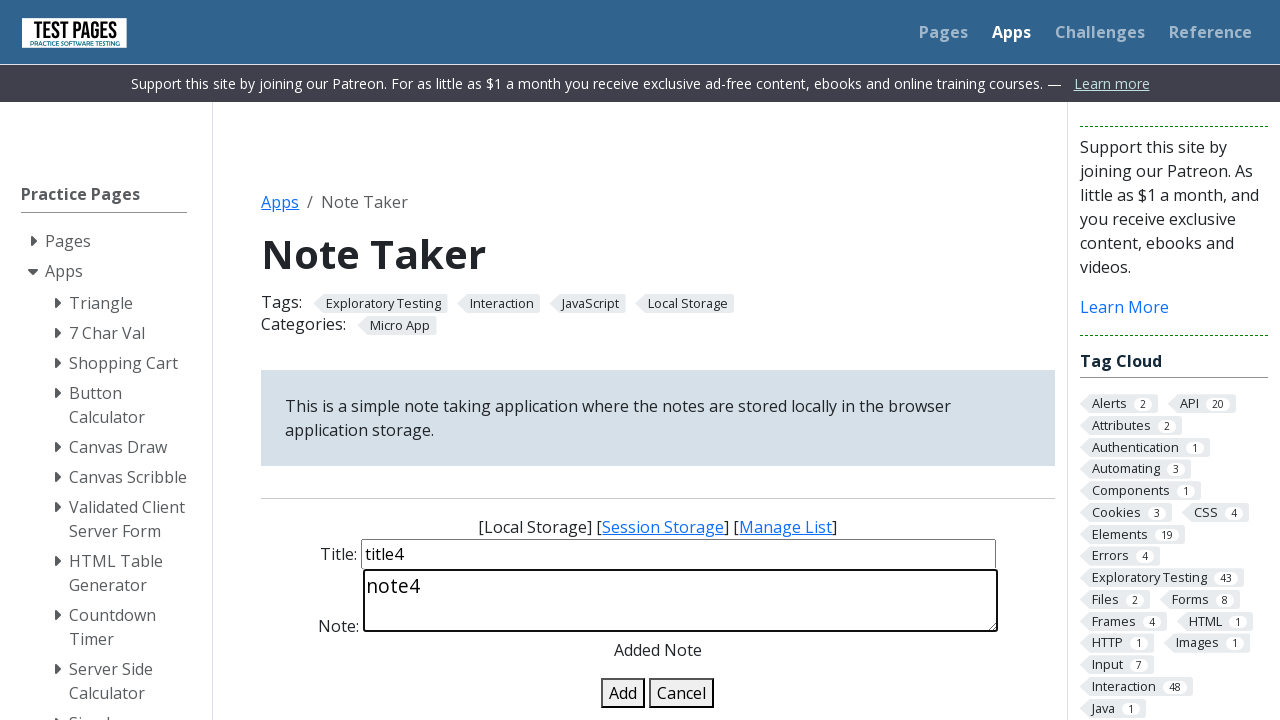

Clicked add note button to save note 'title4' at (623, 693) on #add-note
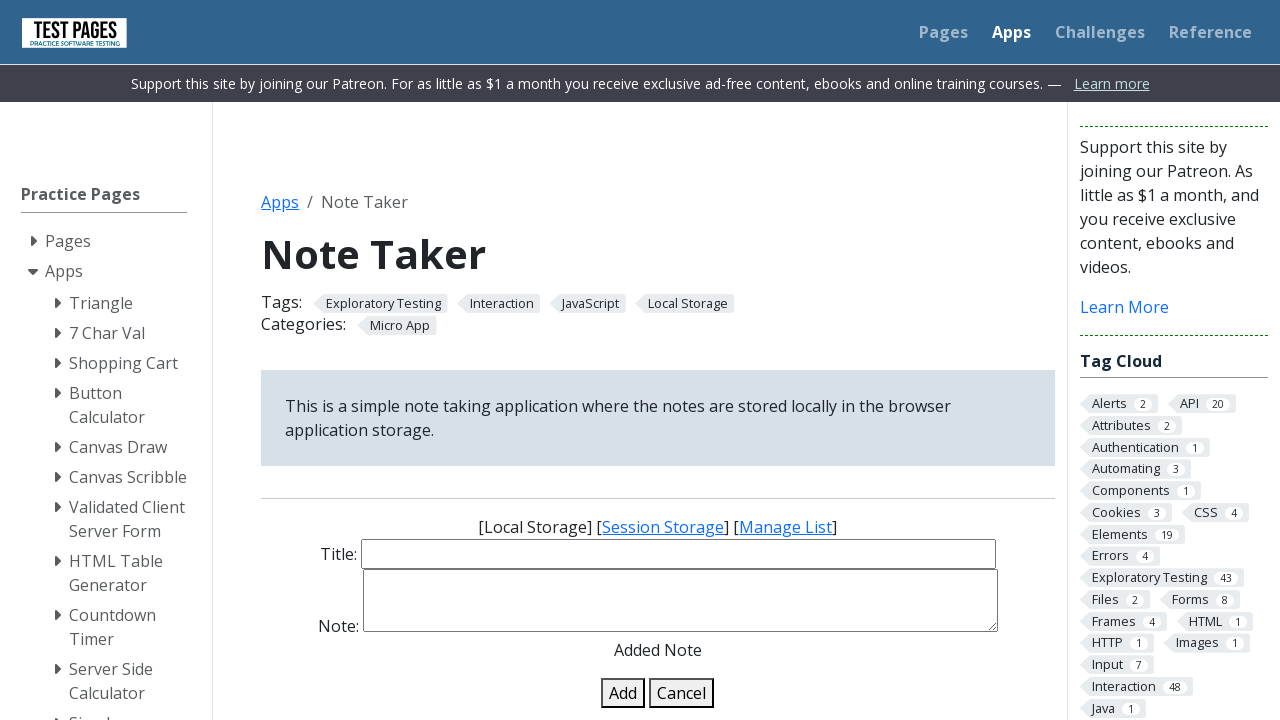

Filled title field with 'title5' on #note-title-input
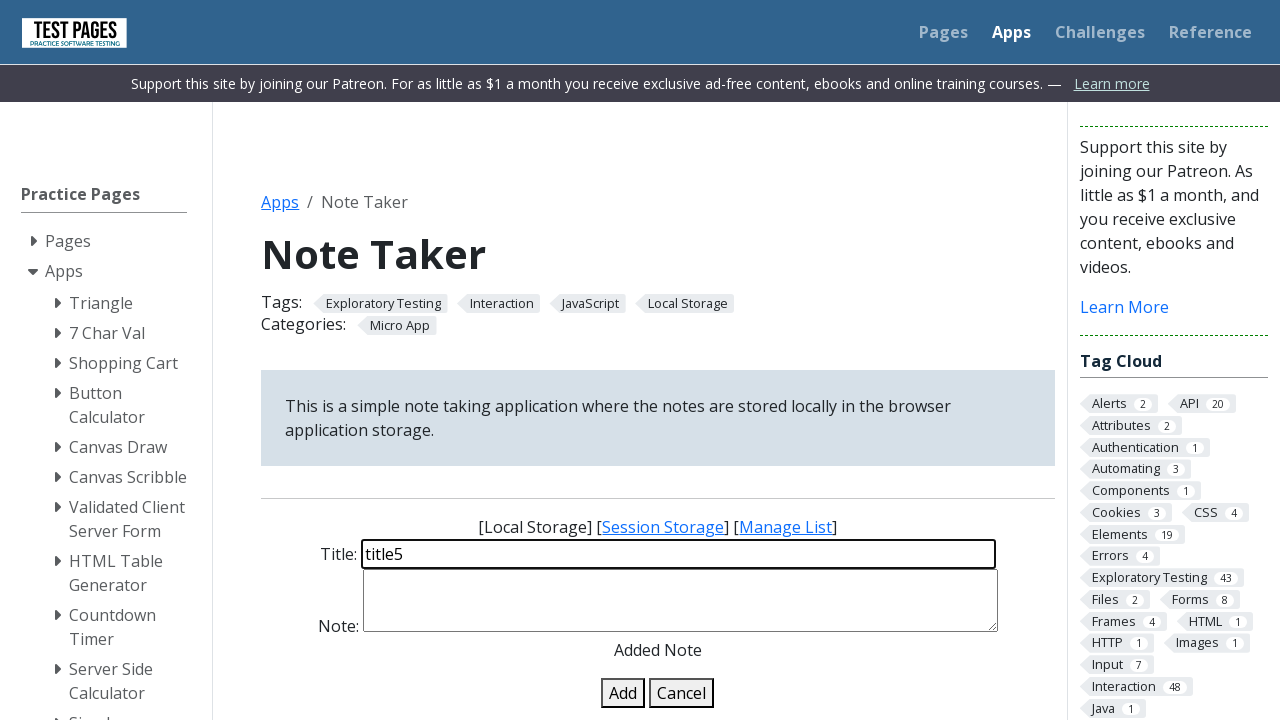

Filled note details field with 'note5' on #note-details-input
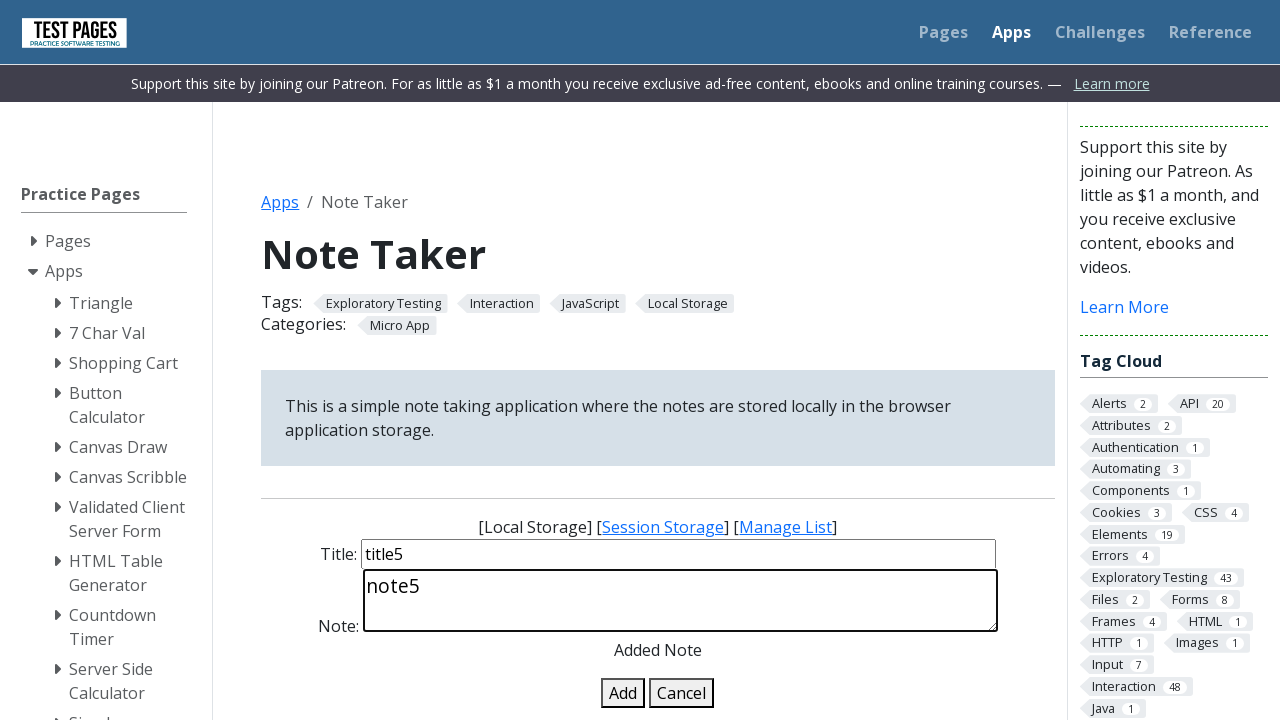

Clicked add note button to save note 'title5' at (623, 693) on #add-note
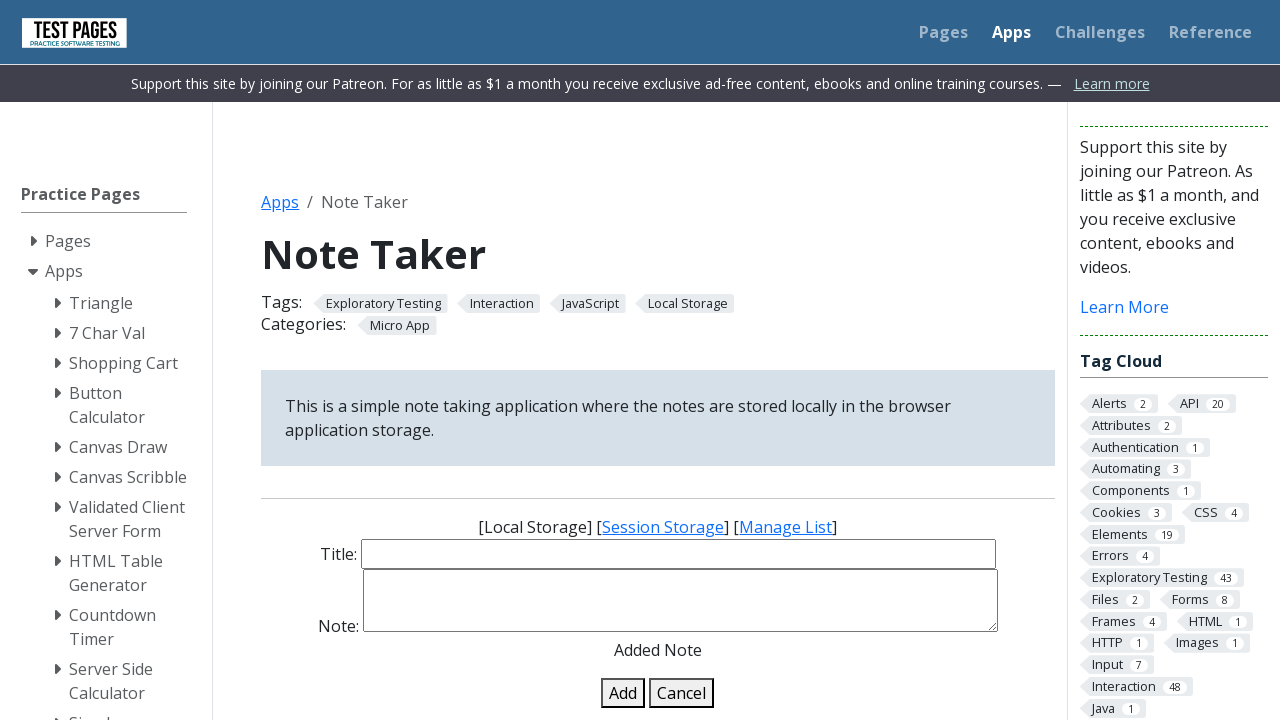

Filled title field with 'title6' on #note-title-input
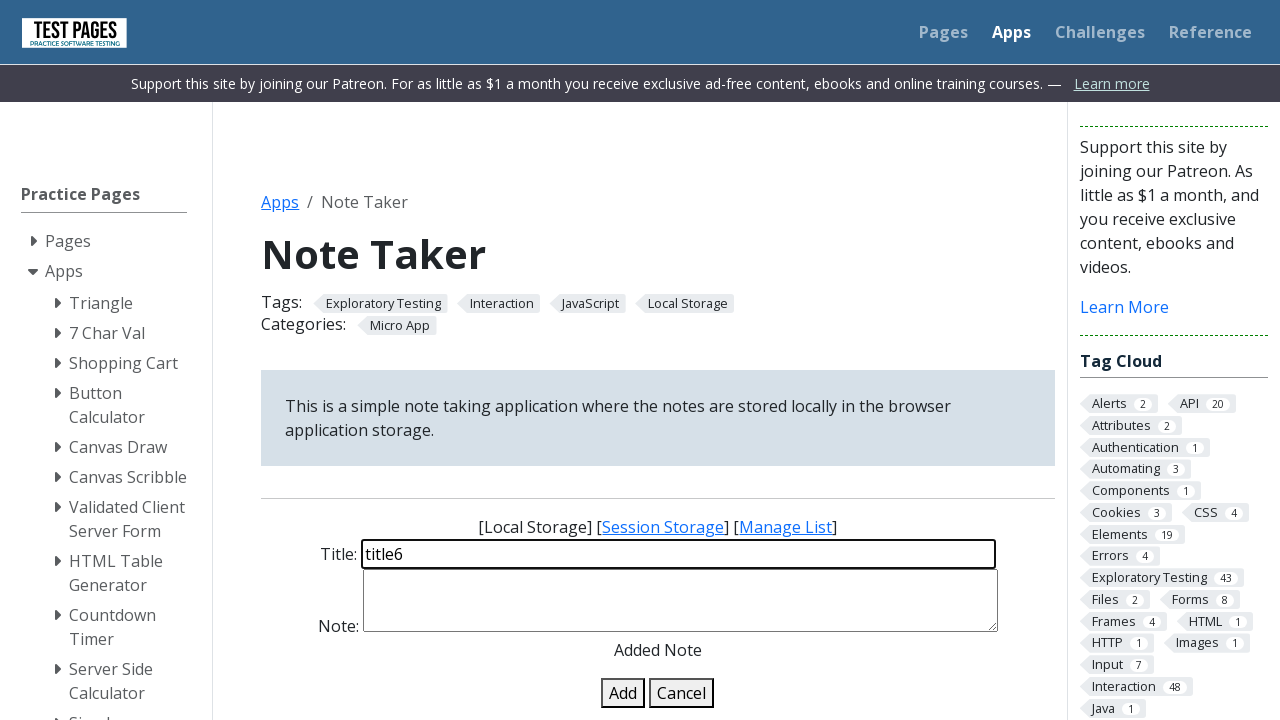

Filled note details field with 'note6' on #note-details-input
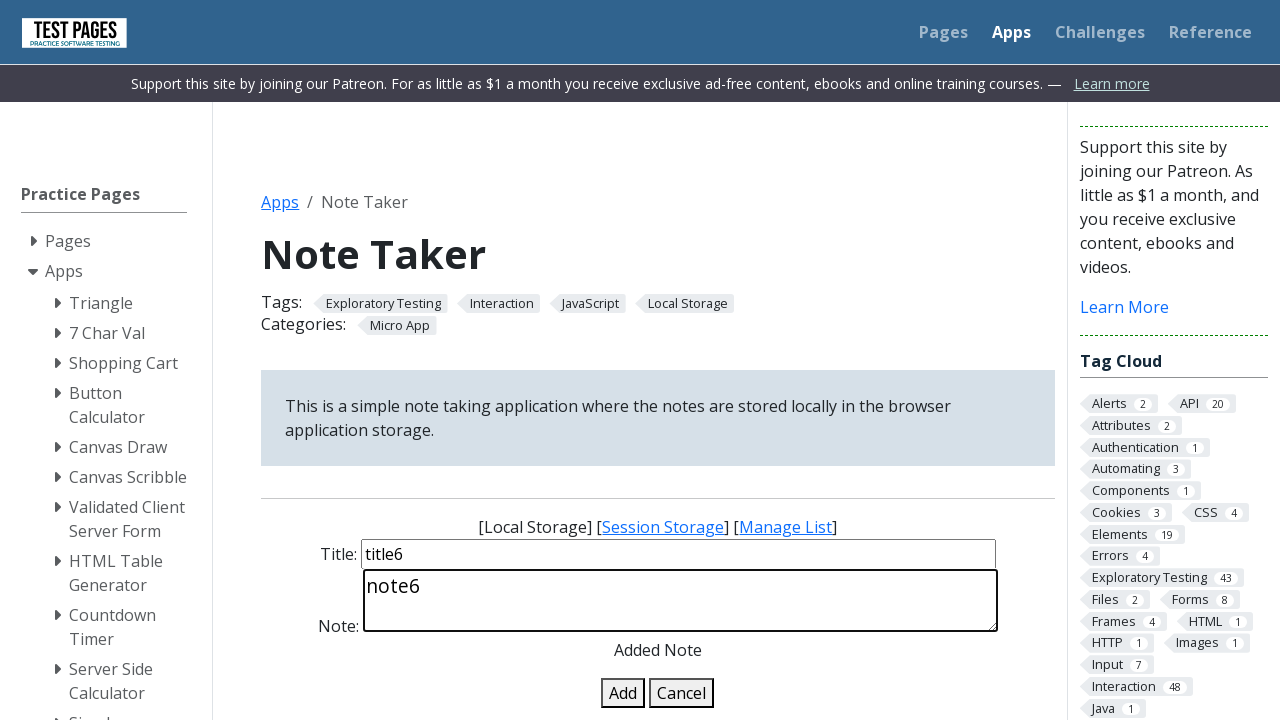

Clicked add note button to save note 'title6' at (623, 693) on #add-note
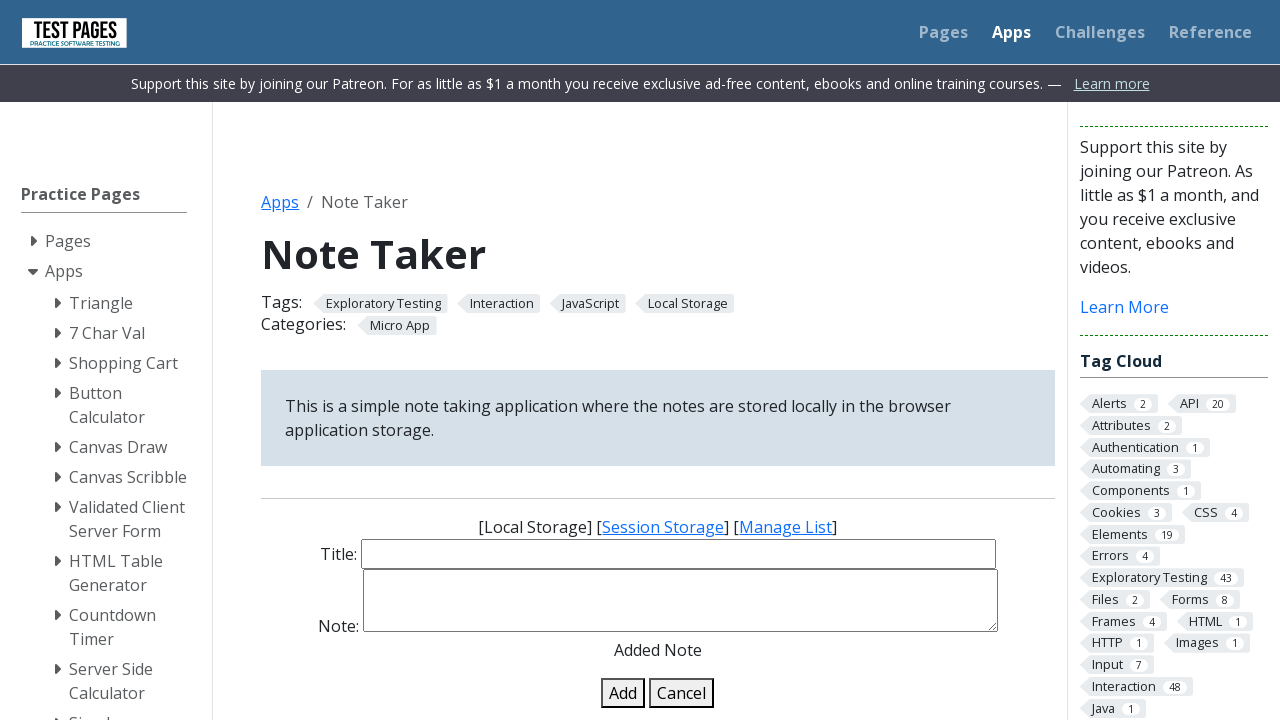

Filled title field with 'title7' on #note-title-input
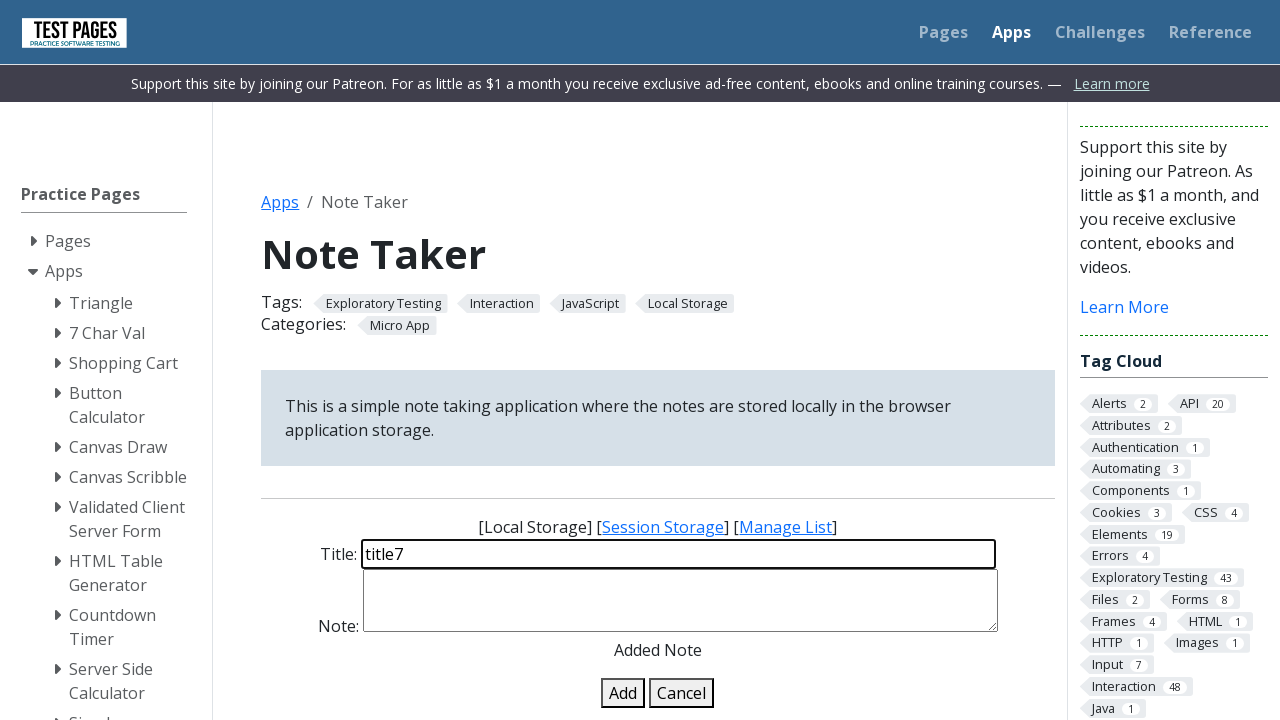

Filled note details field with 'note7' on #note-details-input
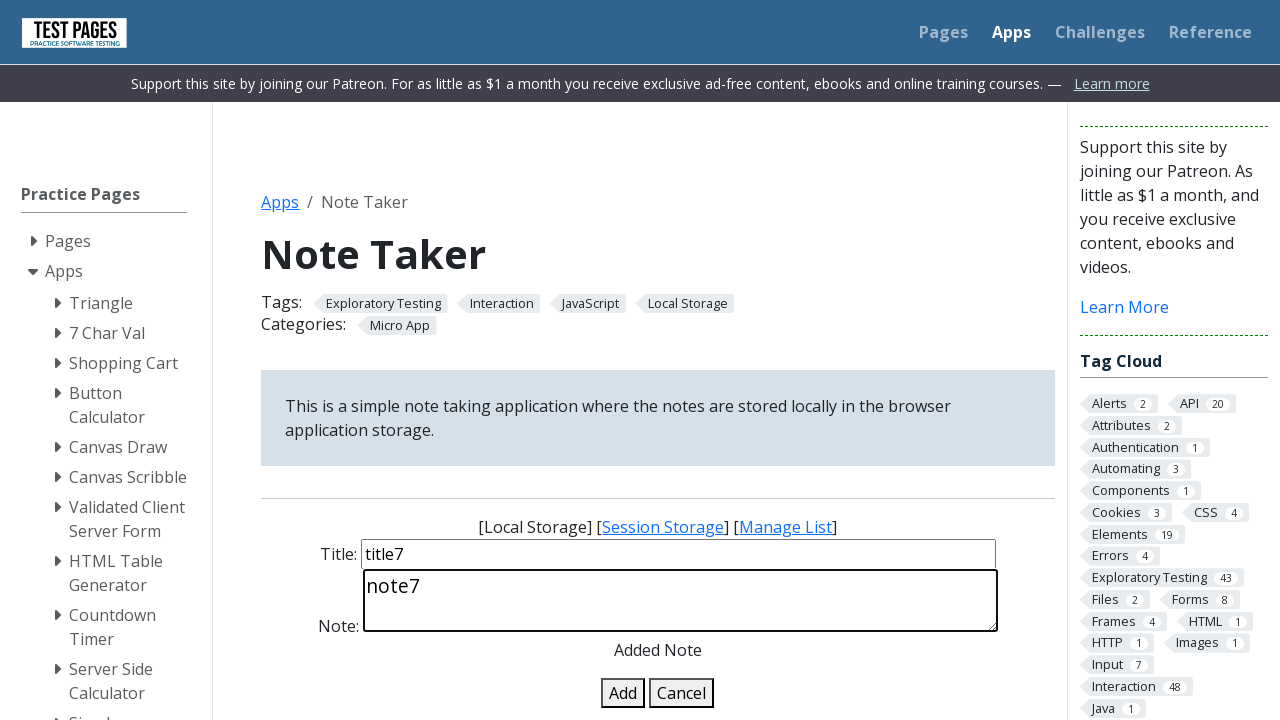

Clicked add note button to save note 'title7' at (623, 693) on #add-note
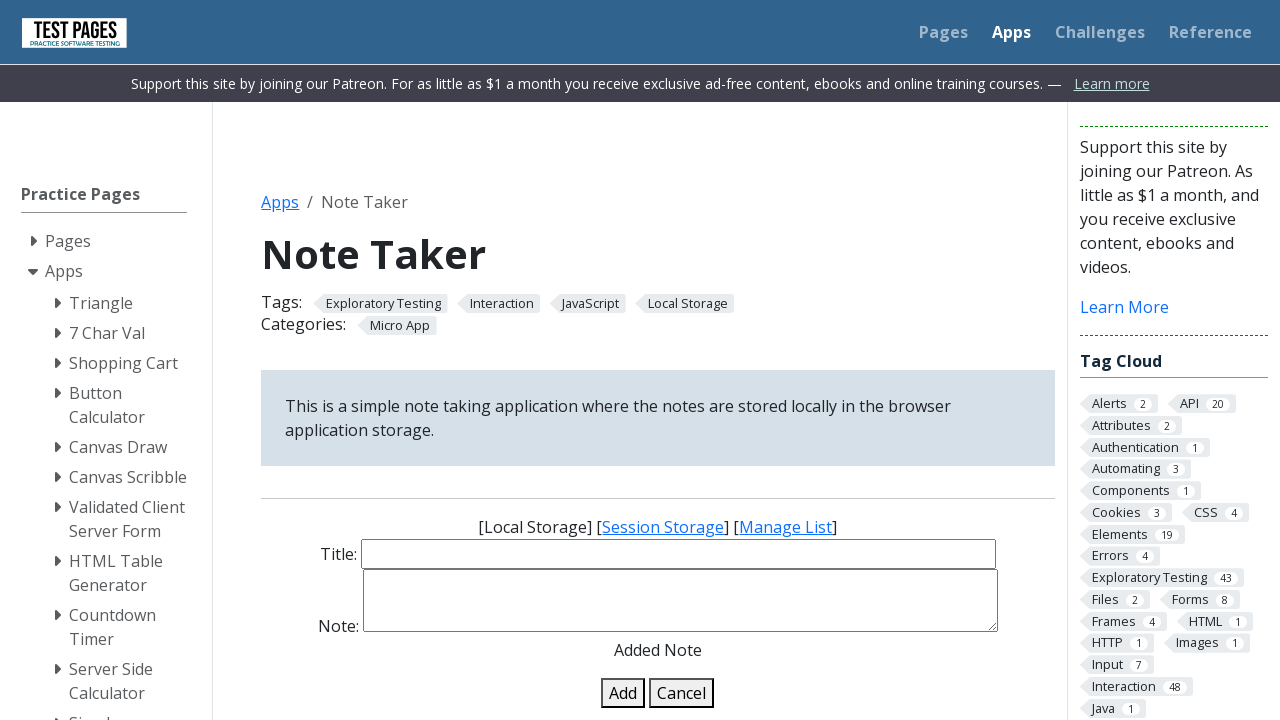

Filled title field with 'title8' on #note-title-input
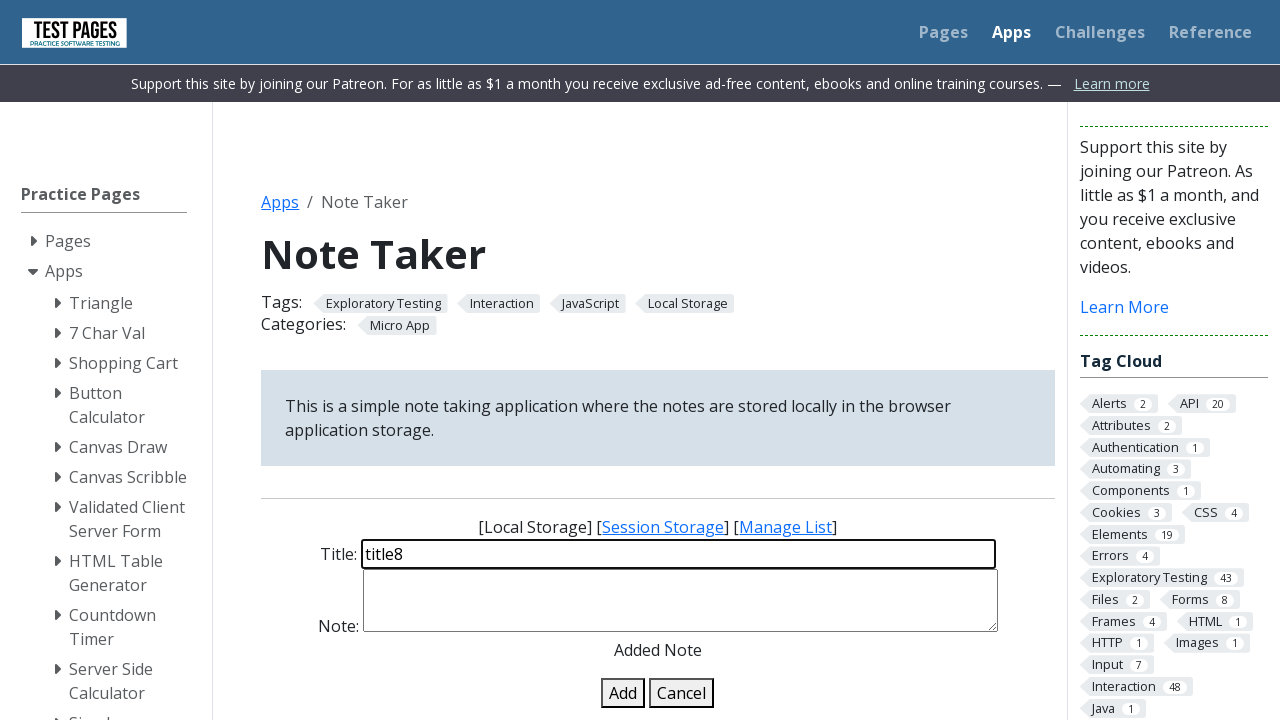

Filled note details field with 'note8' on #note-details-input
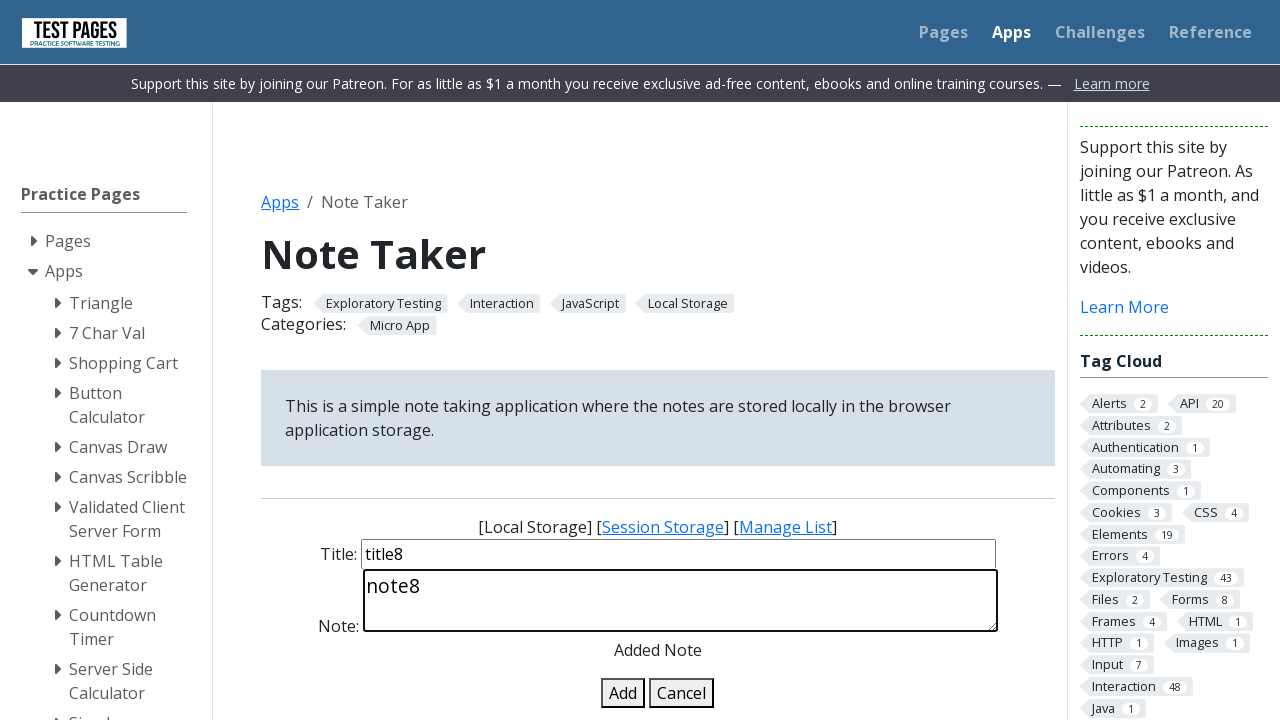

Clicked add note button to save note 'title8' at (623, 693) on #add-note
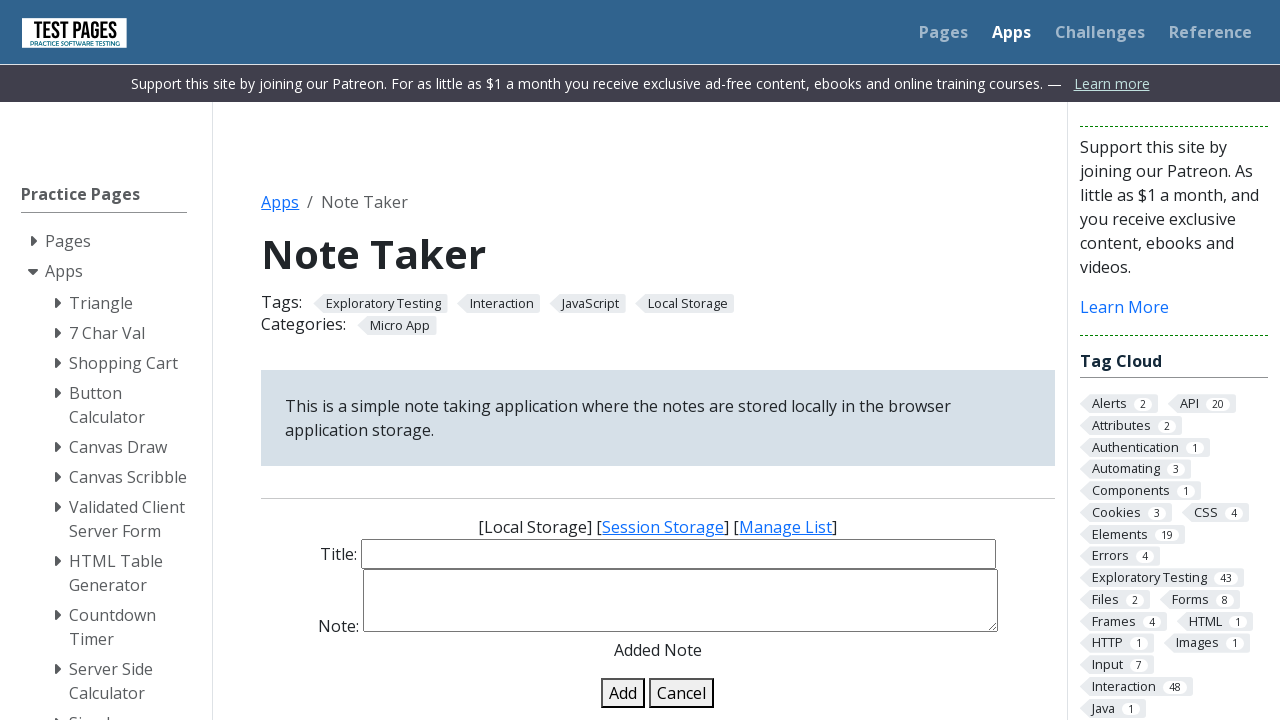

Filled title field with 'title9' on #note-title-input
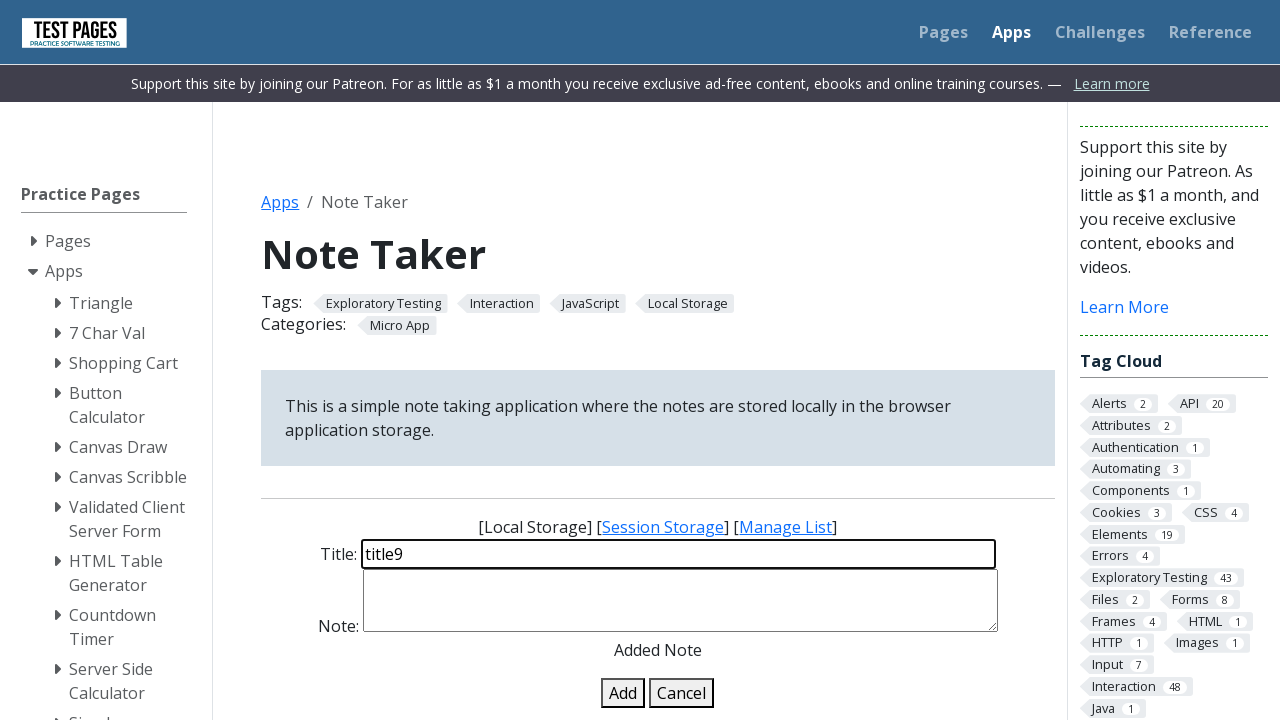

Filled note details field with 'note9' on #note-details-input
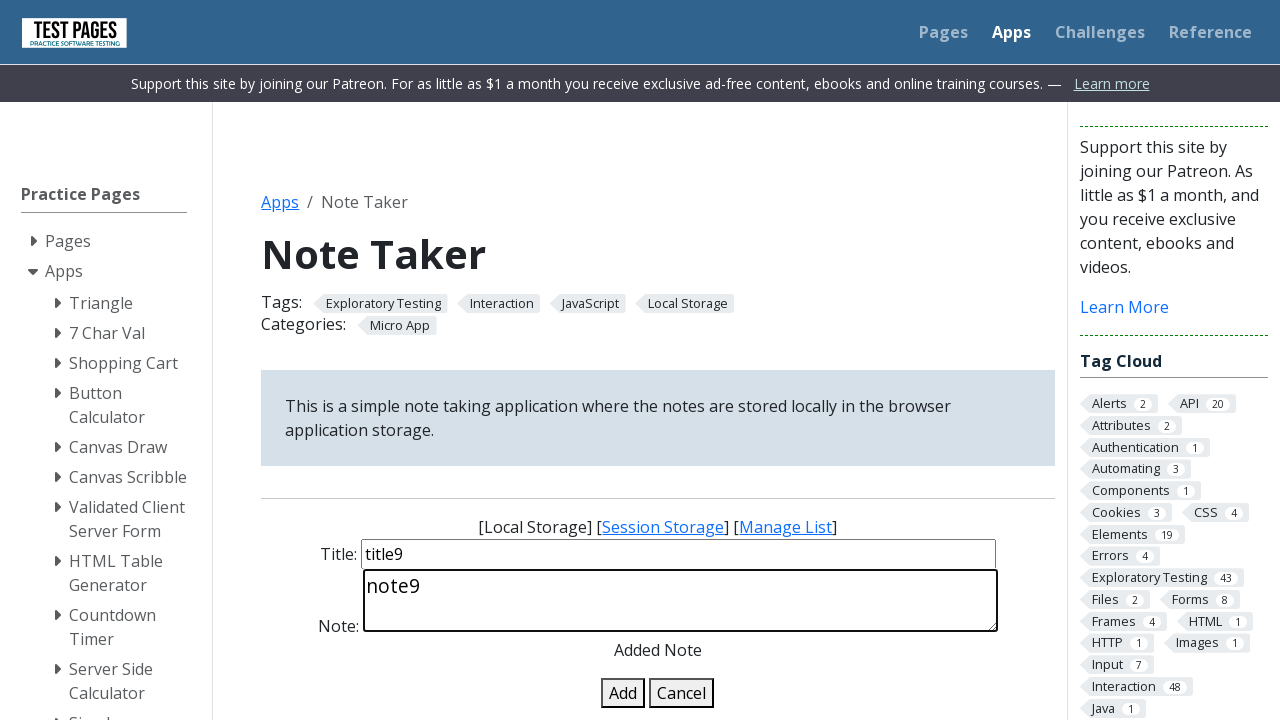

Clicked add note button to save note 'title9' at (623, 693) on #add-note
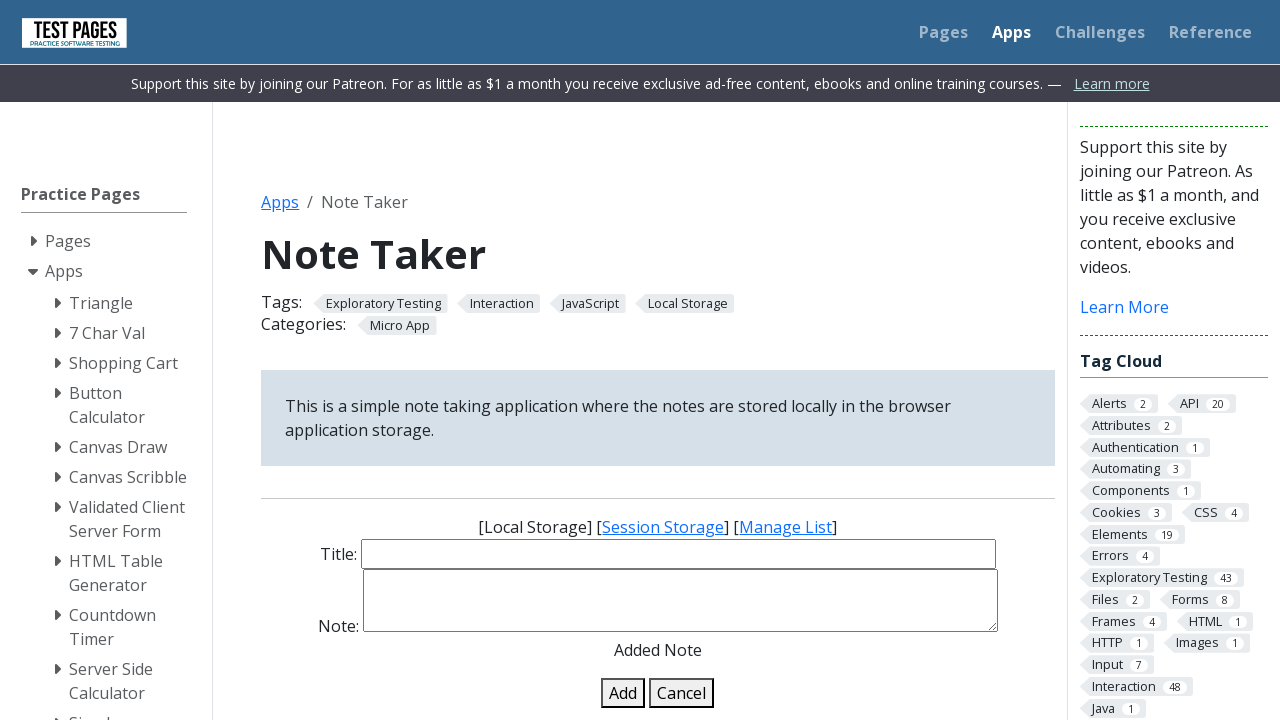

Filled title field with 'title10' on #note-title-input
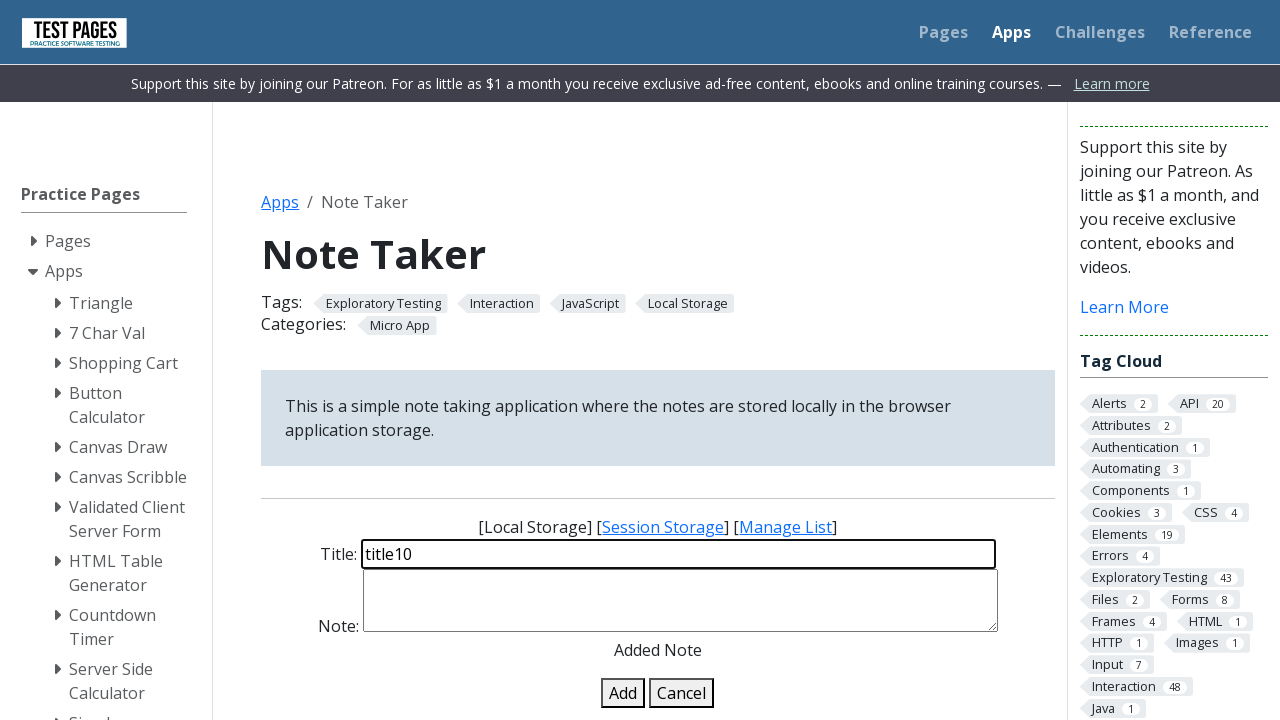

Filled note details field with 'note10' on #note-details-input
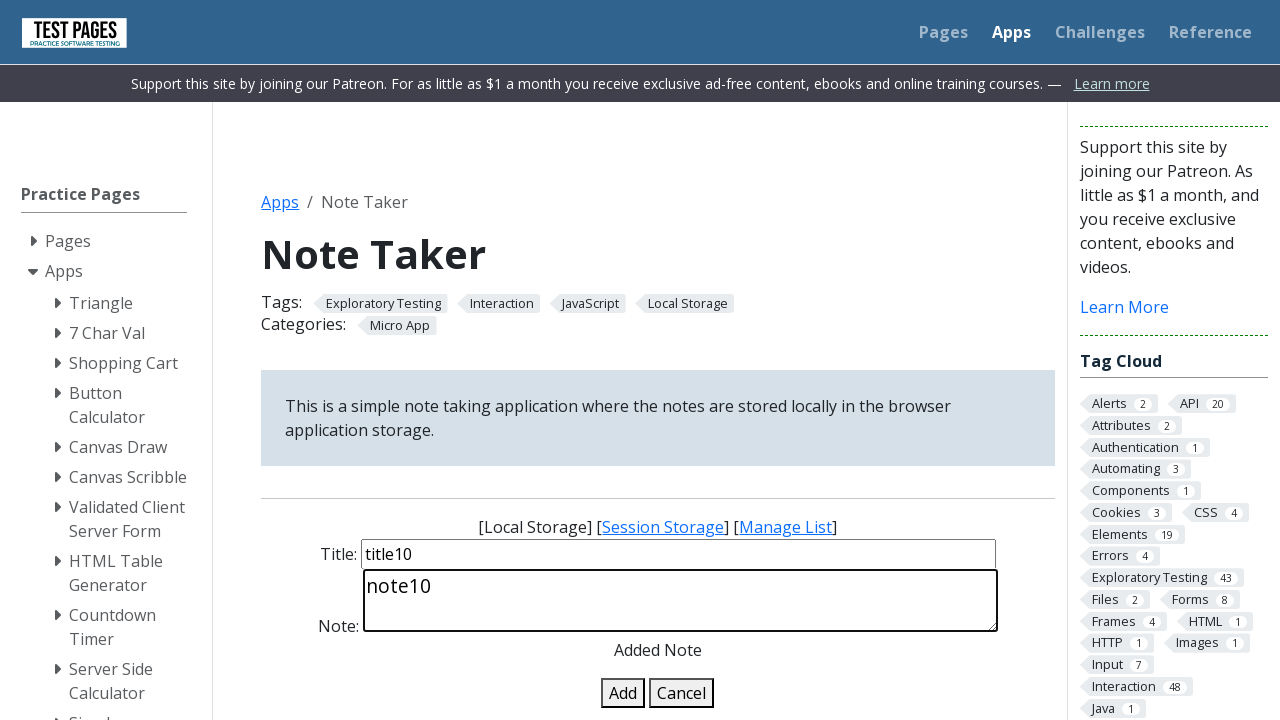

Clicked add note button to save note 'title10' at (623, 693) on #add-note
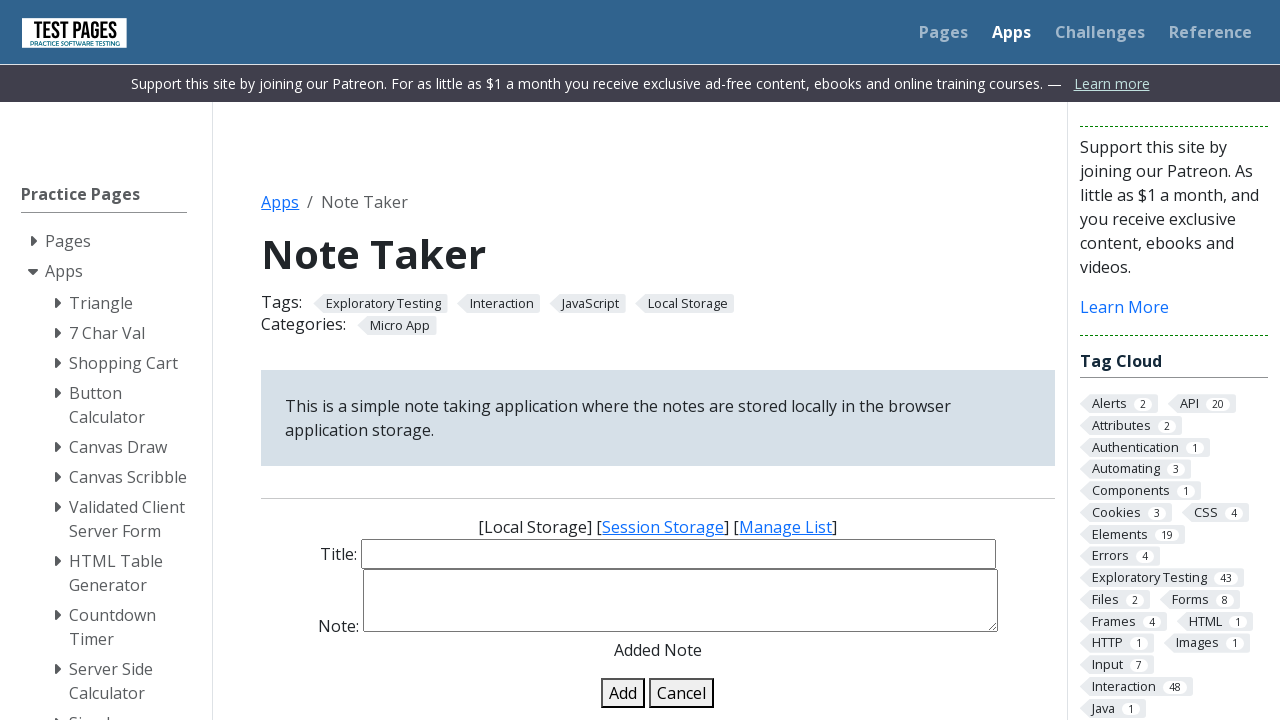

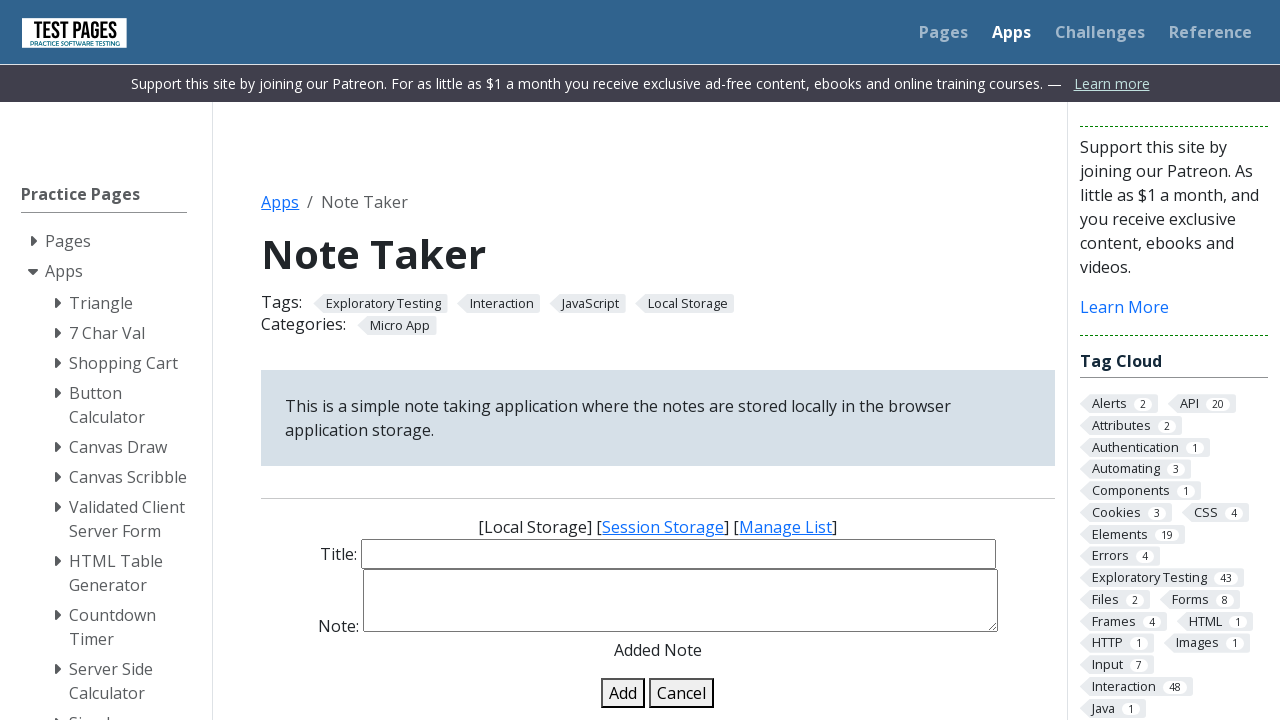